Tests Bootstrap dropdown component by clicking the dropdown button to open it and then selecting the "Another action" option from the dropdown menu.

Starting URL: https://getbootstrap.com/docs/4.0/components/dropdowns/

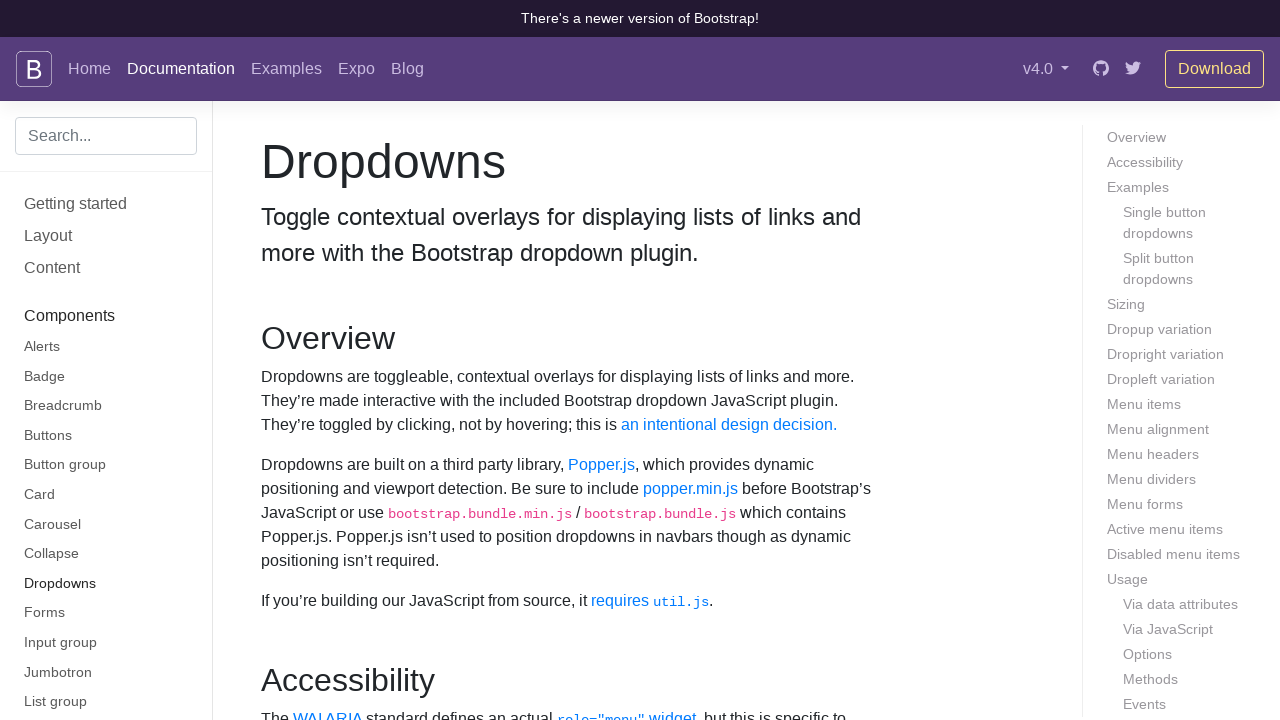

Clicked dropdown button to open menu at (370, 360) on #dropdownMenuButton
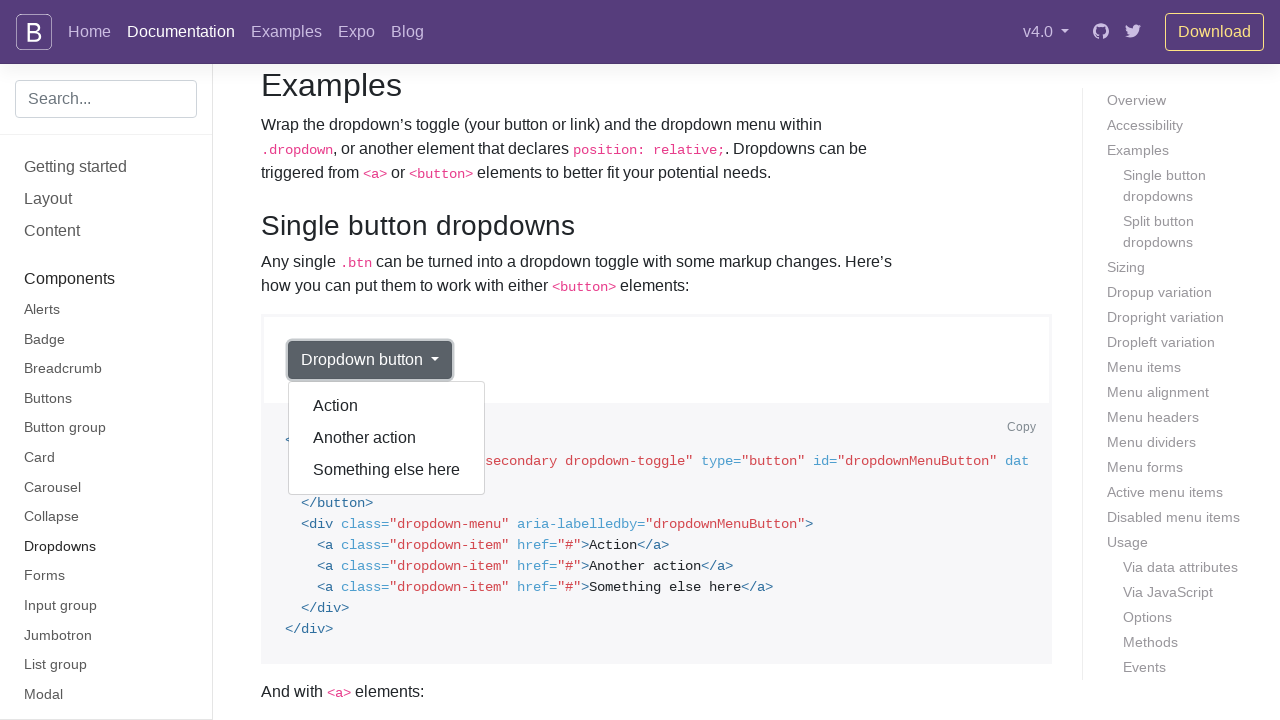

Waited for 'Another action' option to become visible
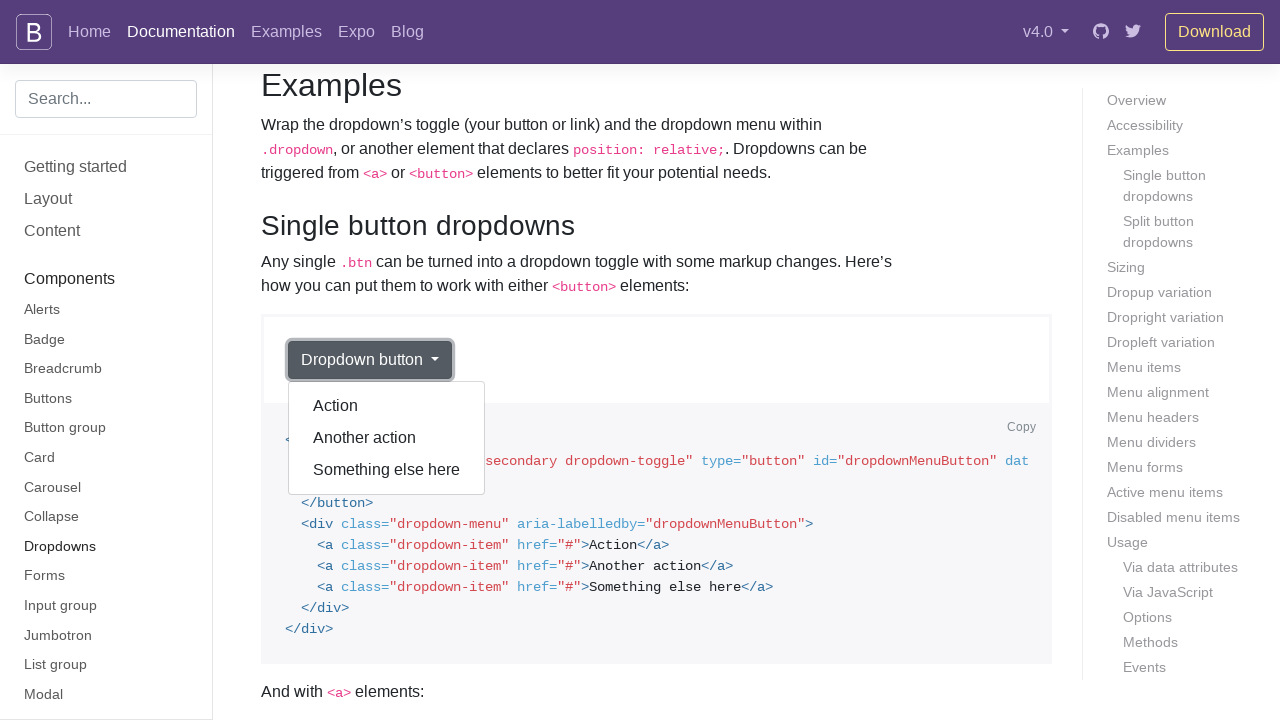

Clicked 'Another action' option from dropdown menu at (387, 438) on (//a[text()='Another action'])[1]
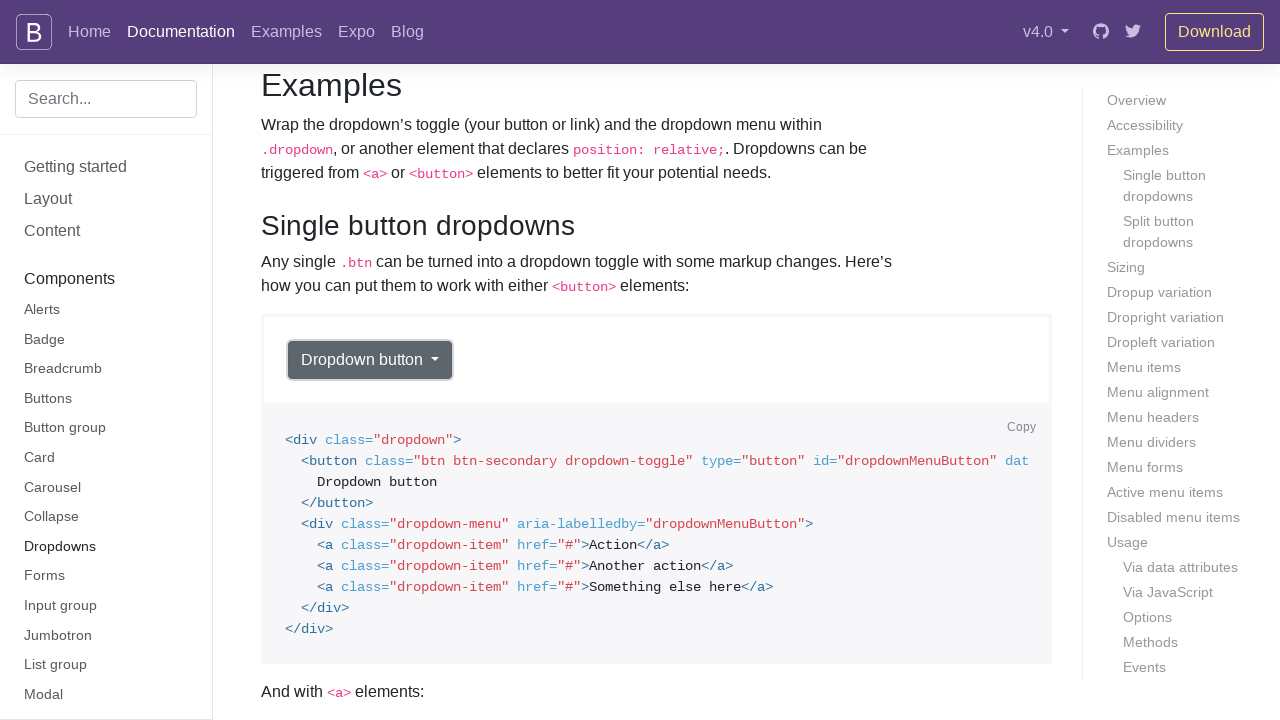

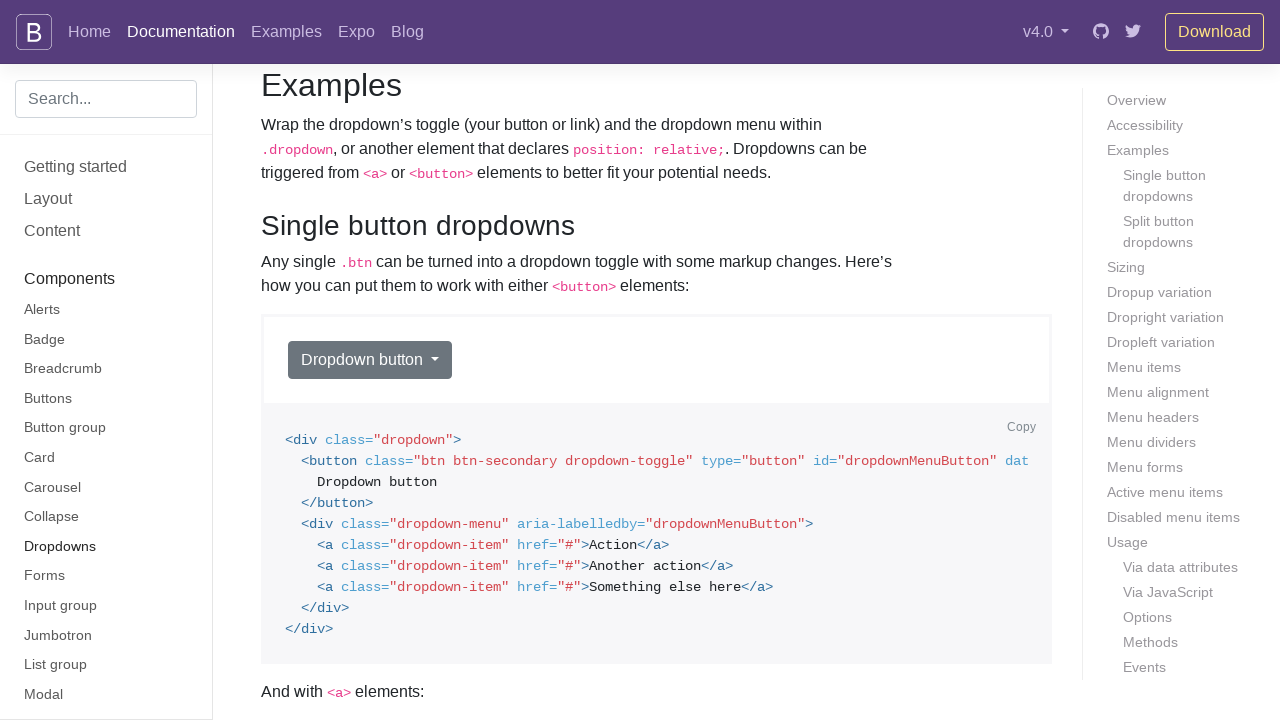